Tests accepting a JavaScript alert dialog, then reads a value from the page, calculates a mathematical result (logarithm of absolute value of 12*sin(x)), enters the answer in a form field, and submits.

Starting URL: http://suninjuly.github.io/alert_accept.html

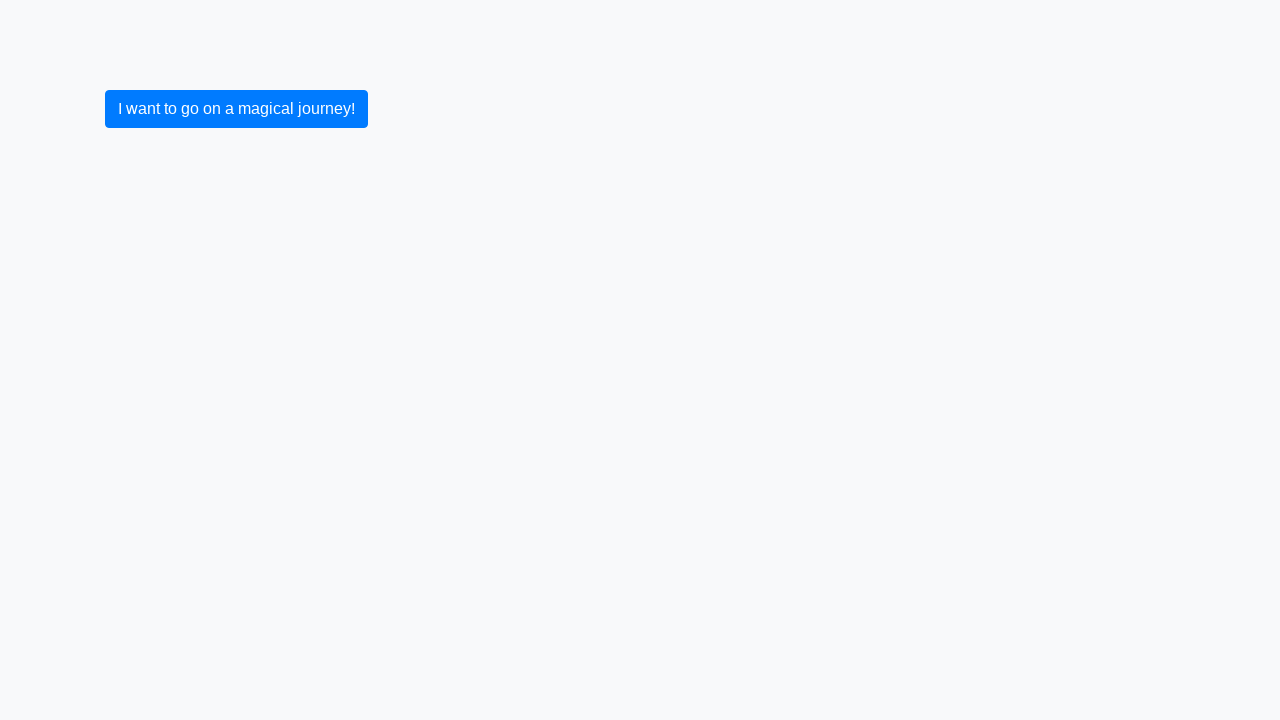

Set up dialog handler to accept alerts
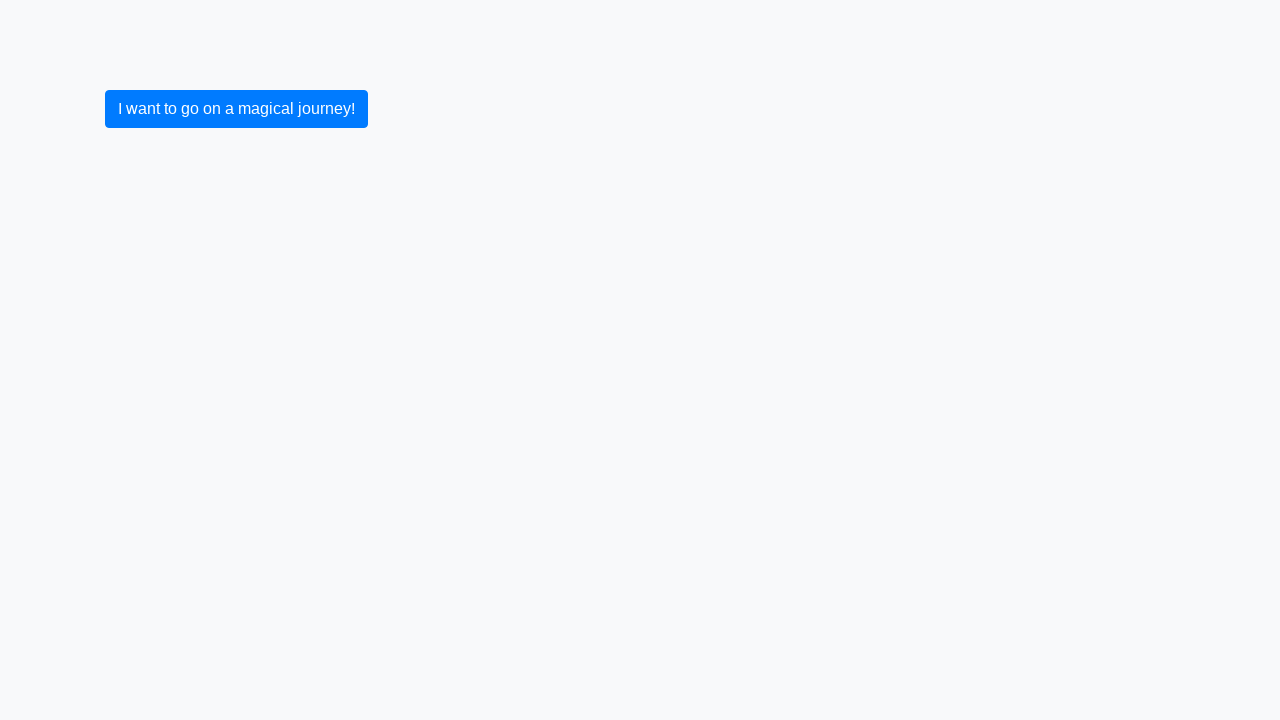

Clicked button to trigger JavaScript alert at (236, 109) on .btn.btn-primary
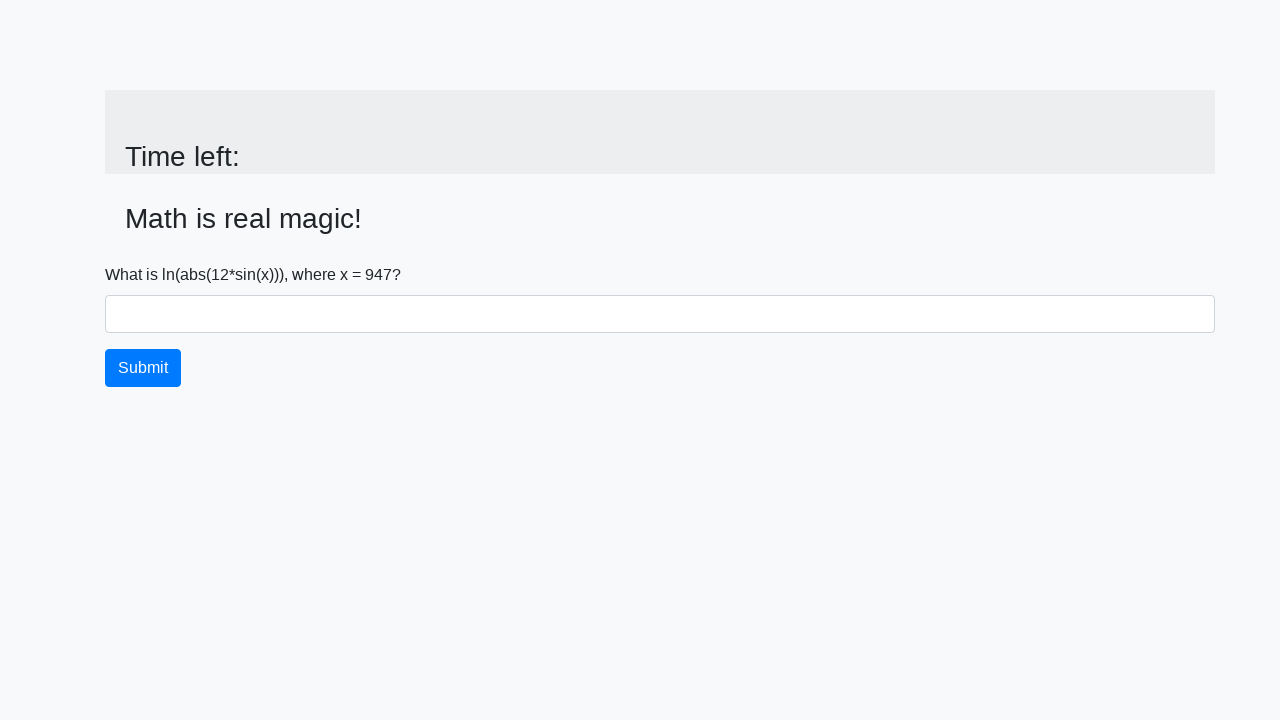

Alert accepted and input_value element loaded
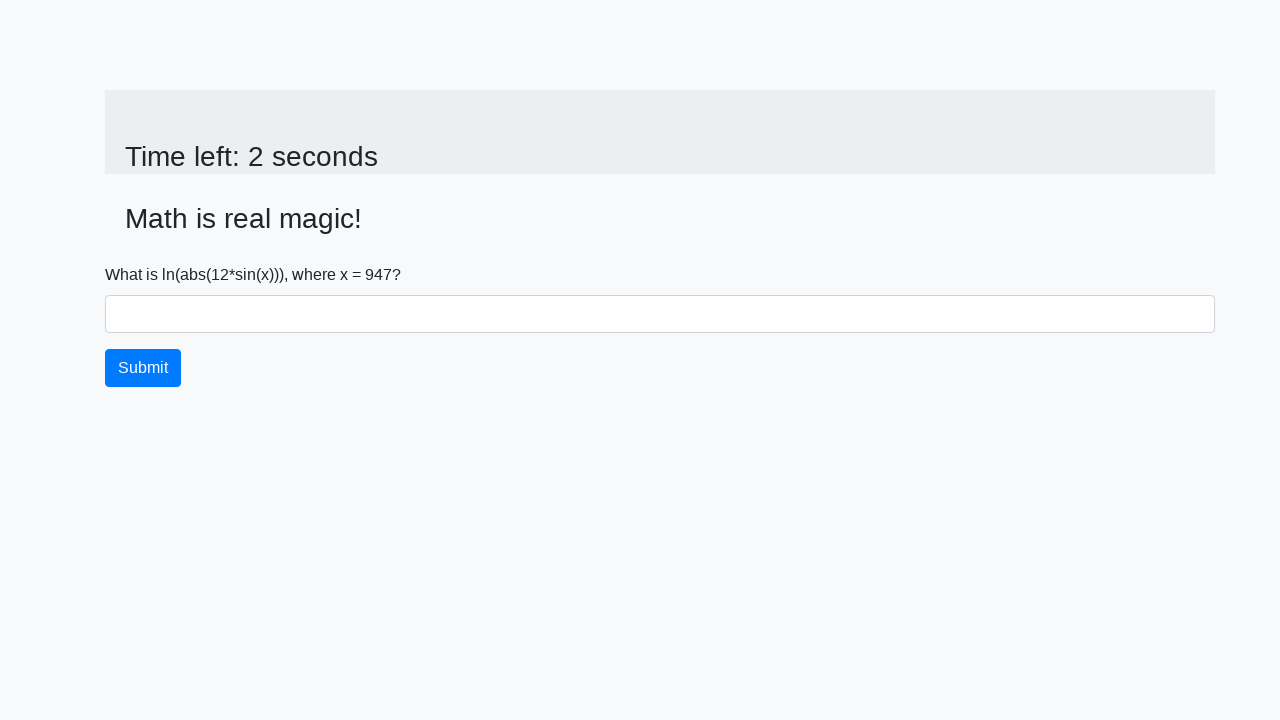

Retrieved value from page: 947
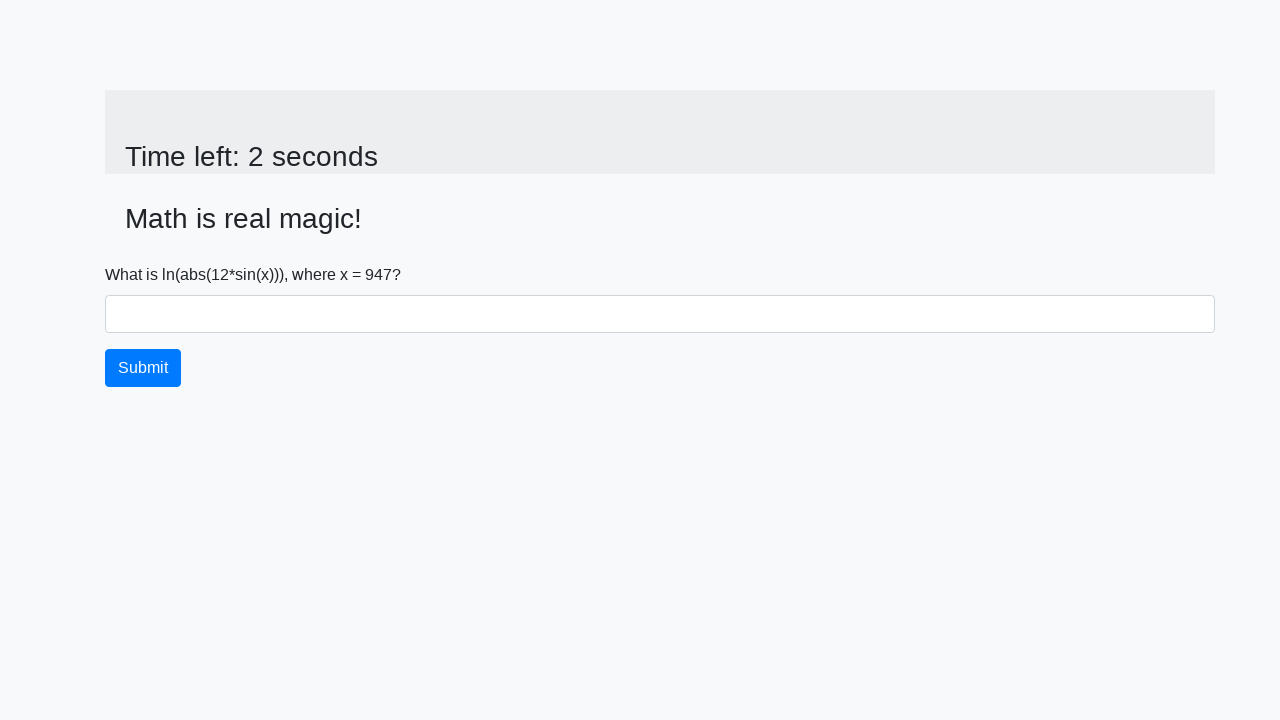

Calculated result using logarithm of absolute value of 12*sin(x): 2.466711383946649
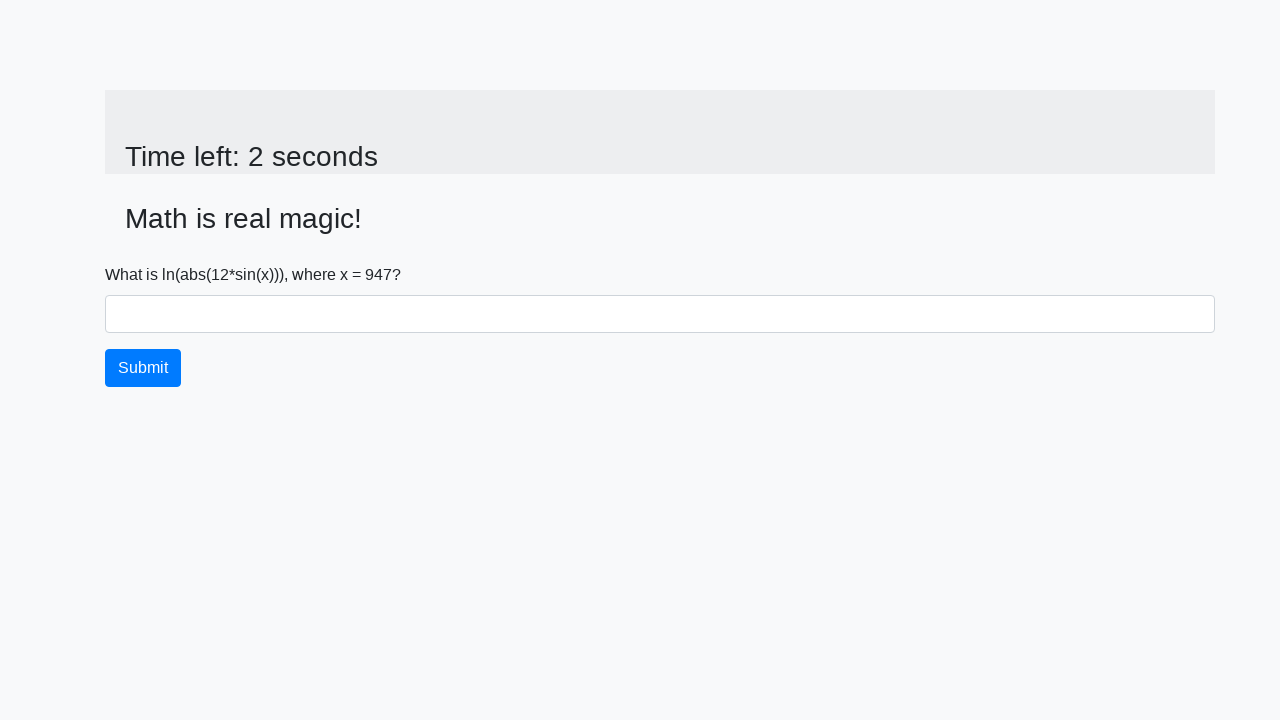

Filled answer field with calculated value: 2.466711383946649 on #answer
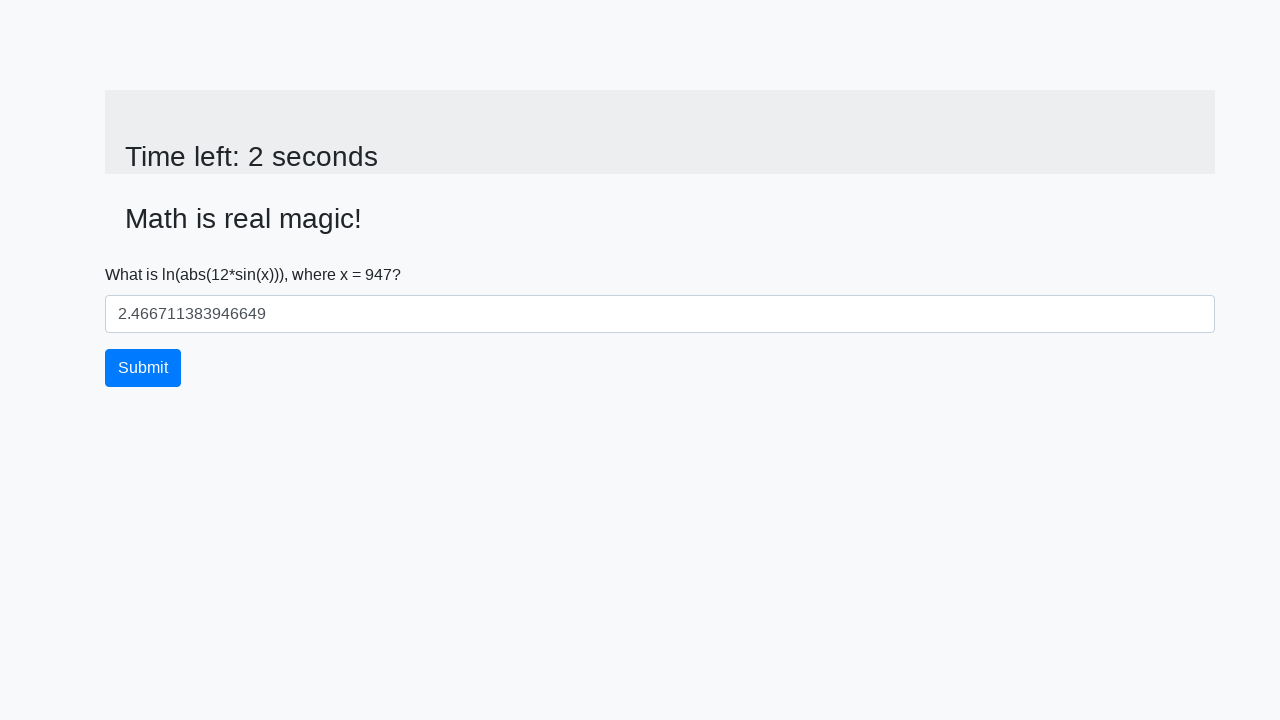

Clicked submit button to complete the test at (143, 368) on .btn.btn-primary
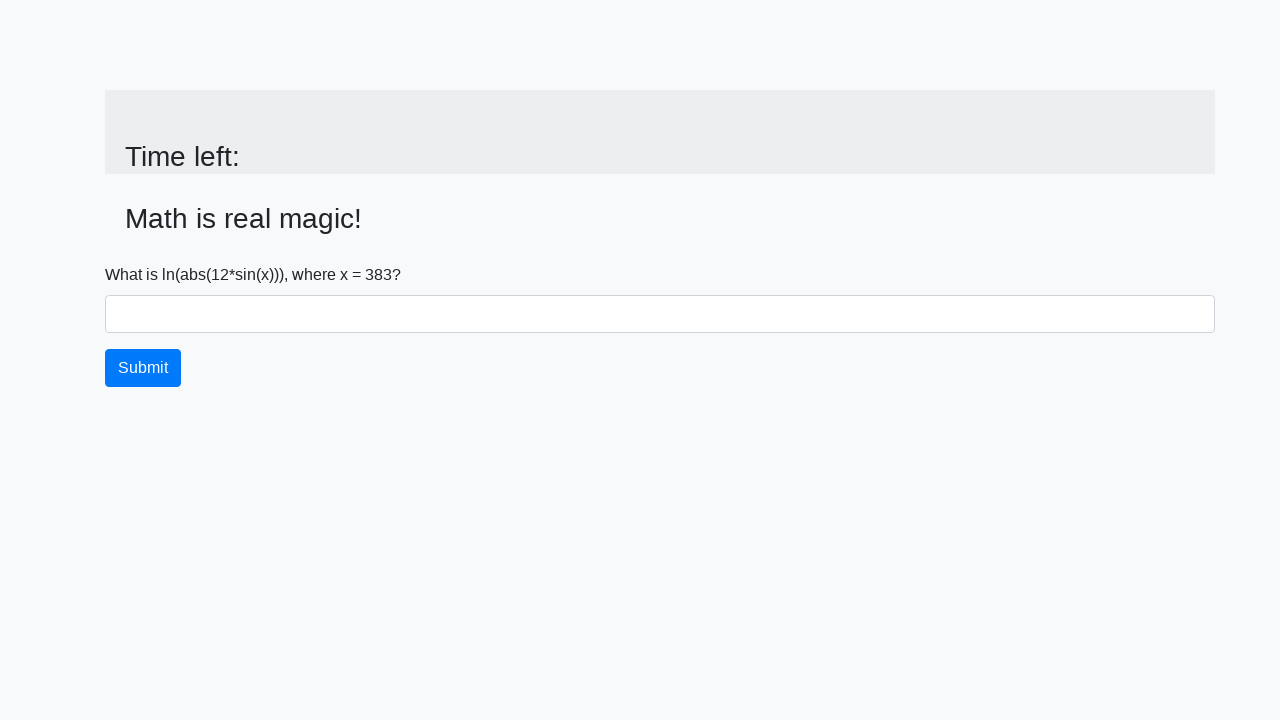

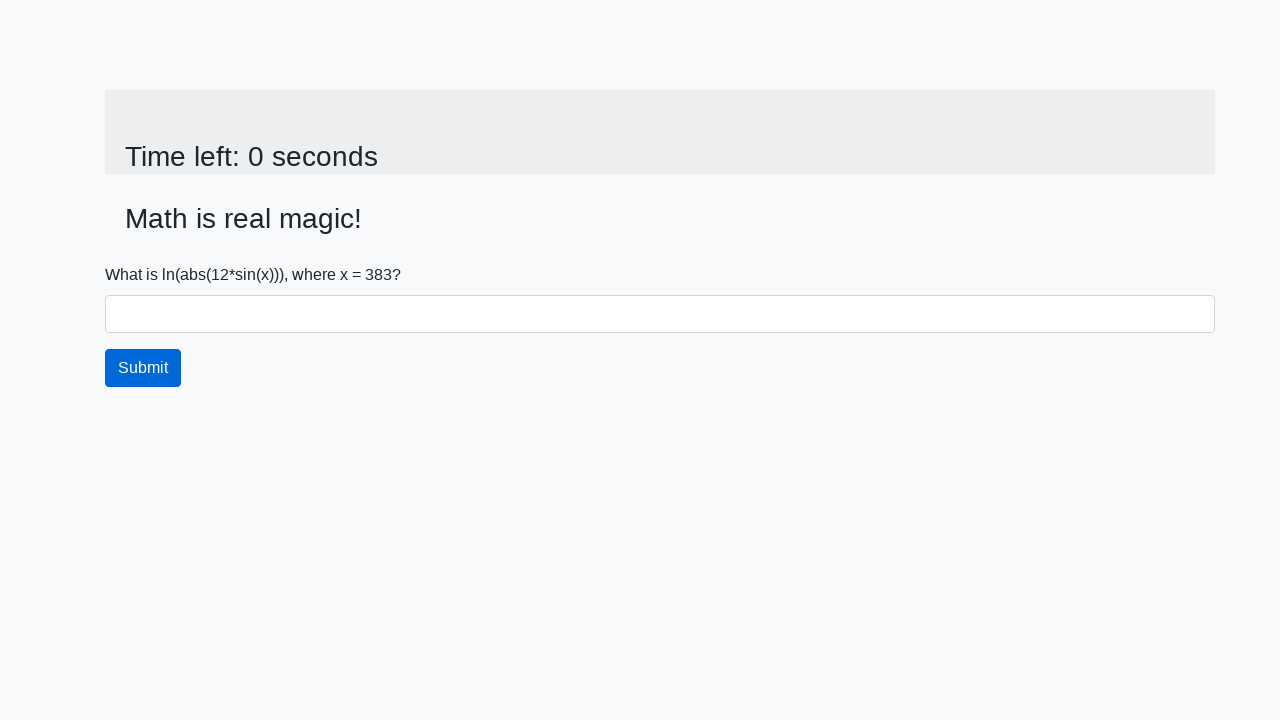